Navigates to Pluralsight website to verify the page loads

Starting URL: http://www.pluralsight.com/

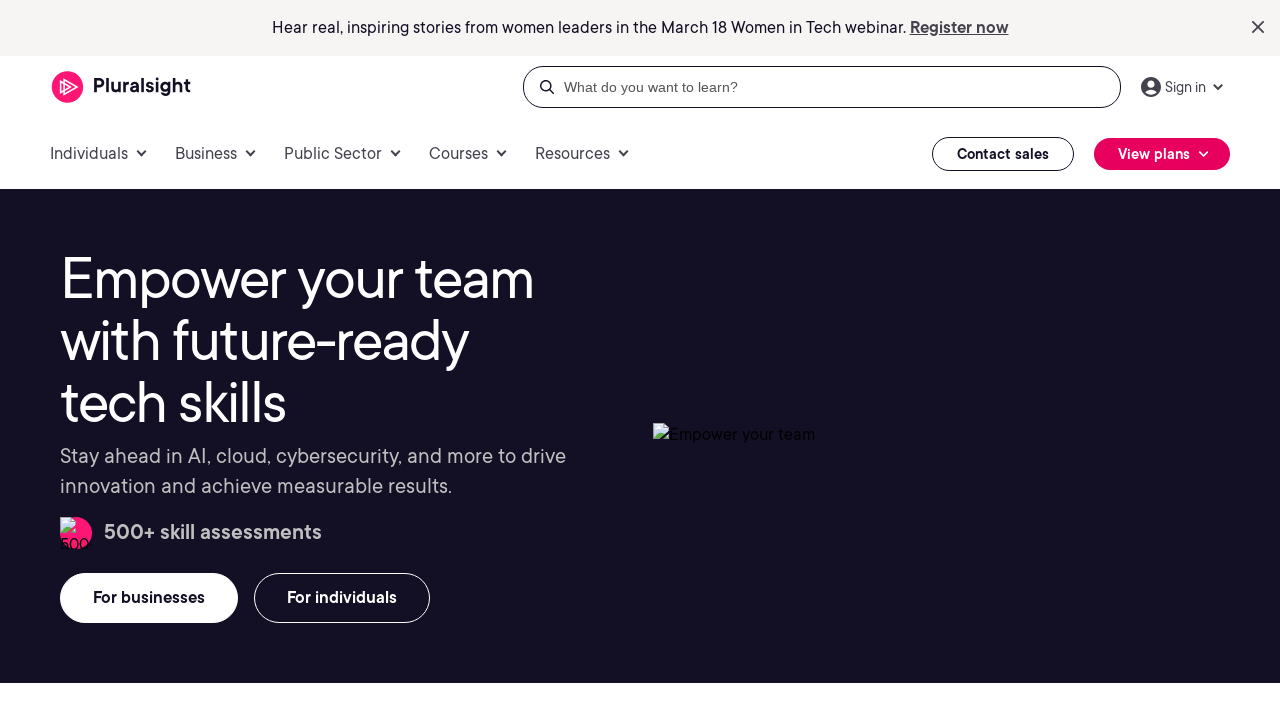

Waited for Pluralsight page to reach domcontentloaded state
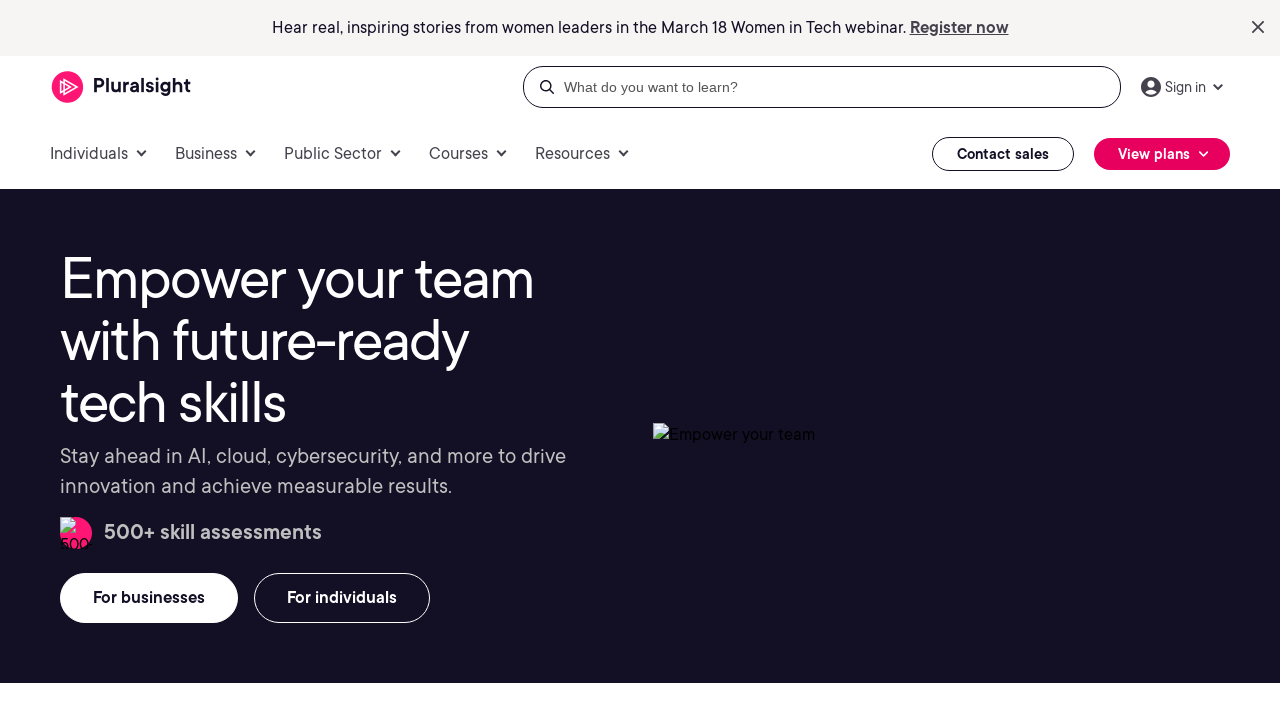

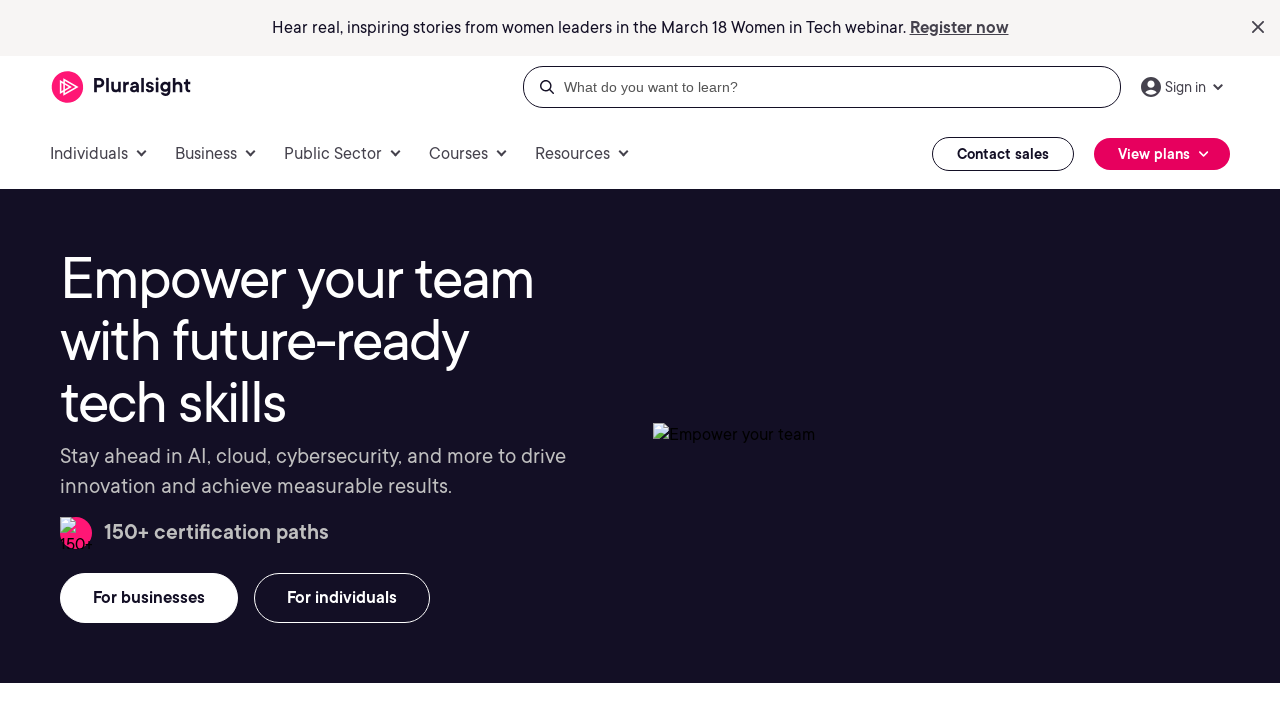